Tests e-commerce cart functionality by searching through product listings and adding specific grocery items (Cucumber, Broccoli, Beetroot) to the shopping cart.

Starting URL: https://rahulshettyacademy.com/seleniumPractise

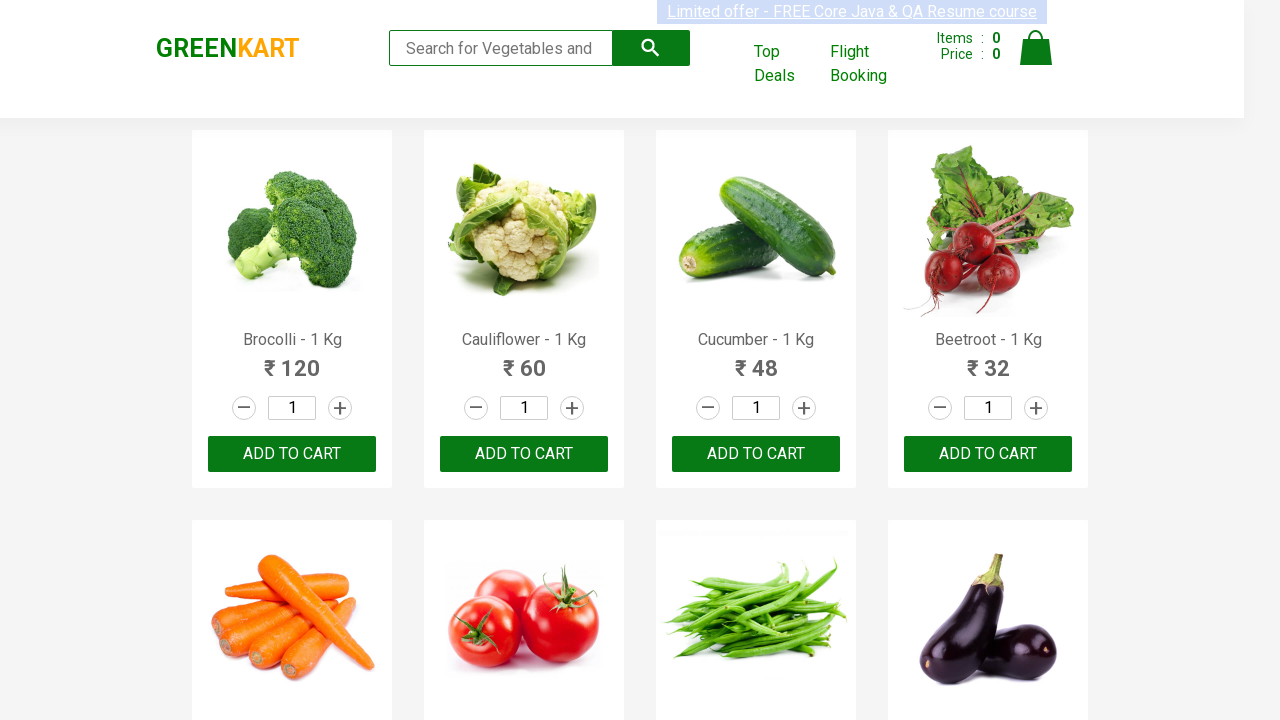

Waited for product listings to load
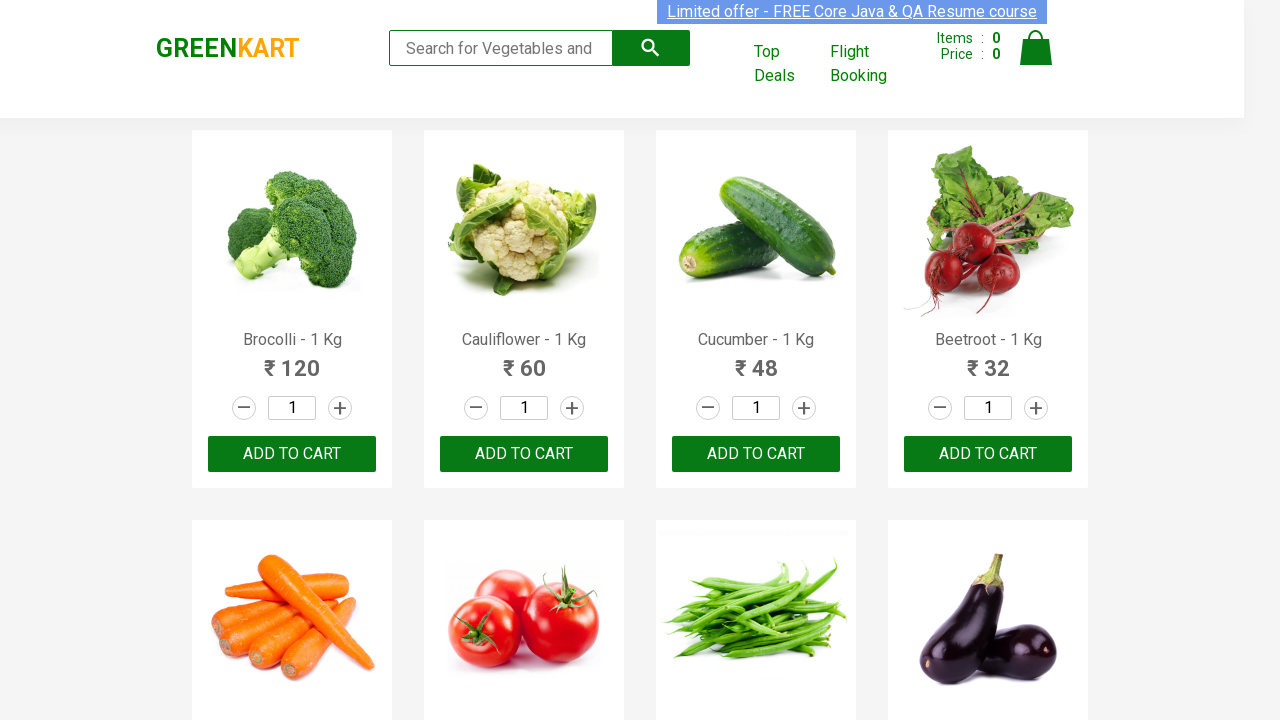

Retrieved all product name elements from the page
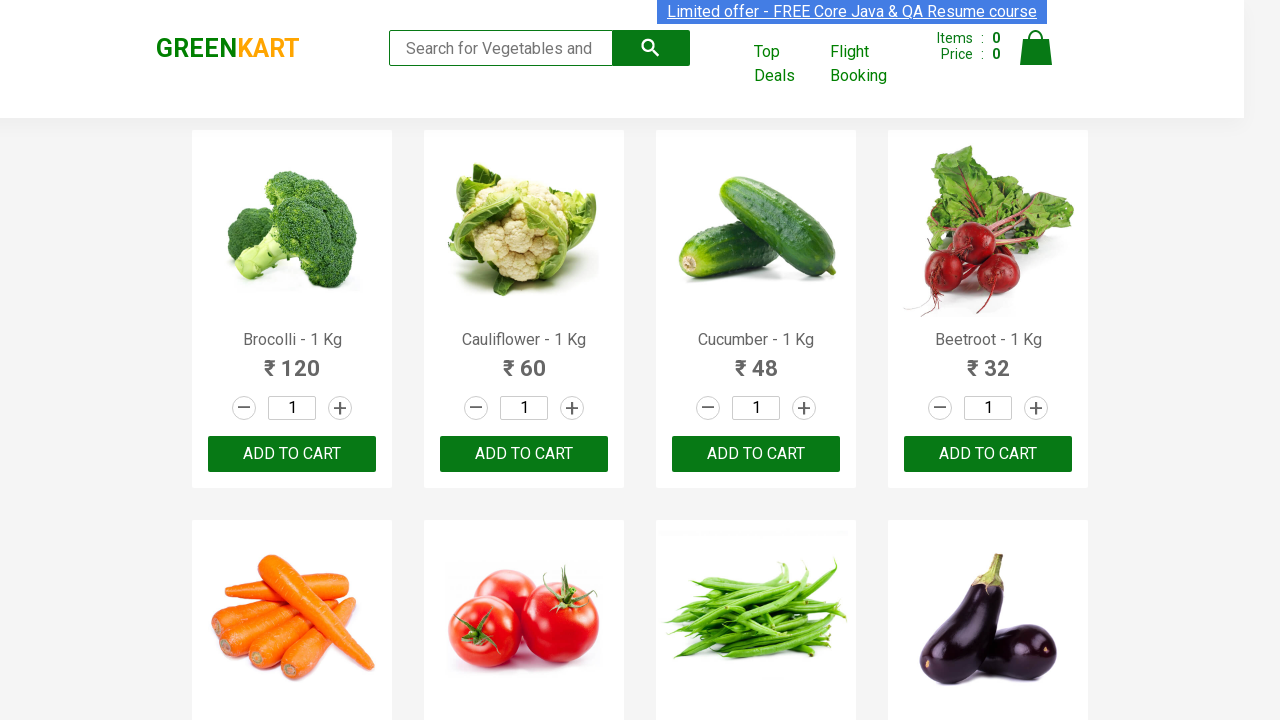

Added 'Brocolli' to shopping cart at (292, 454) on xpath=//div[@class='product-action']/button >> nth=0
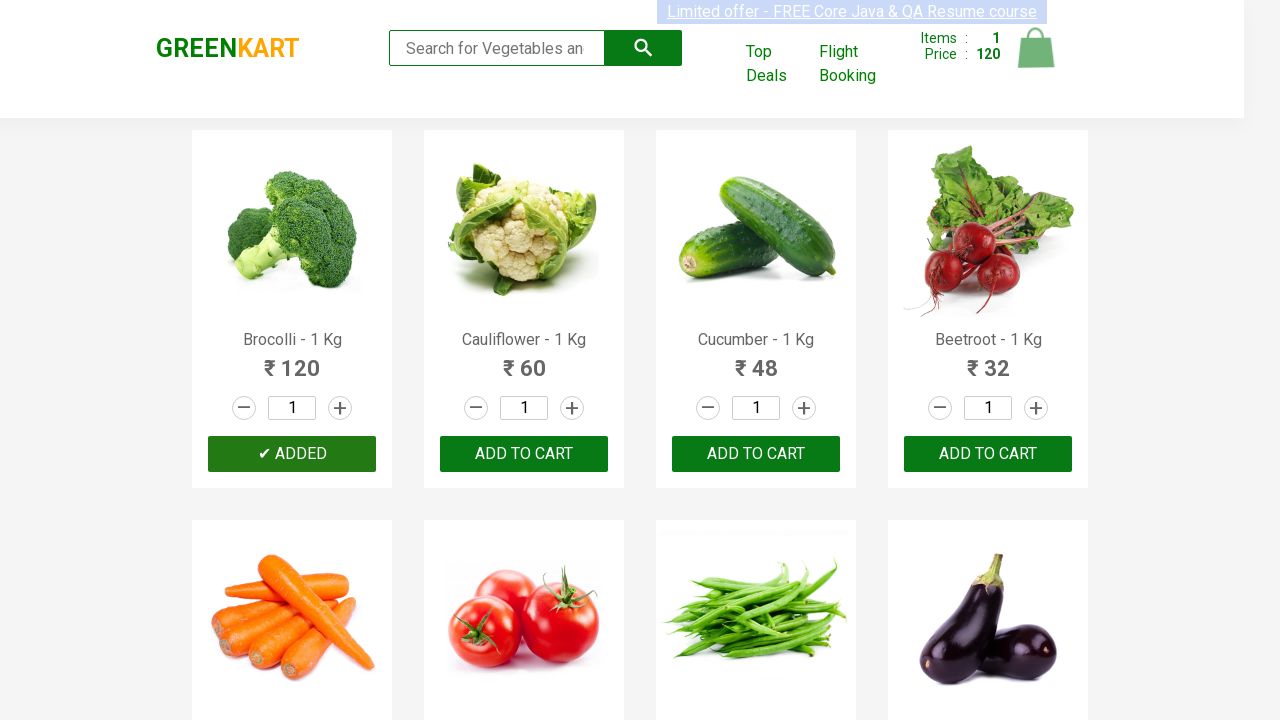

Added 'Cucumber' to shopping cart at (756, 454) on xpath=//div[@class='product-action']/button >> nth=2
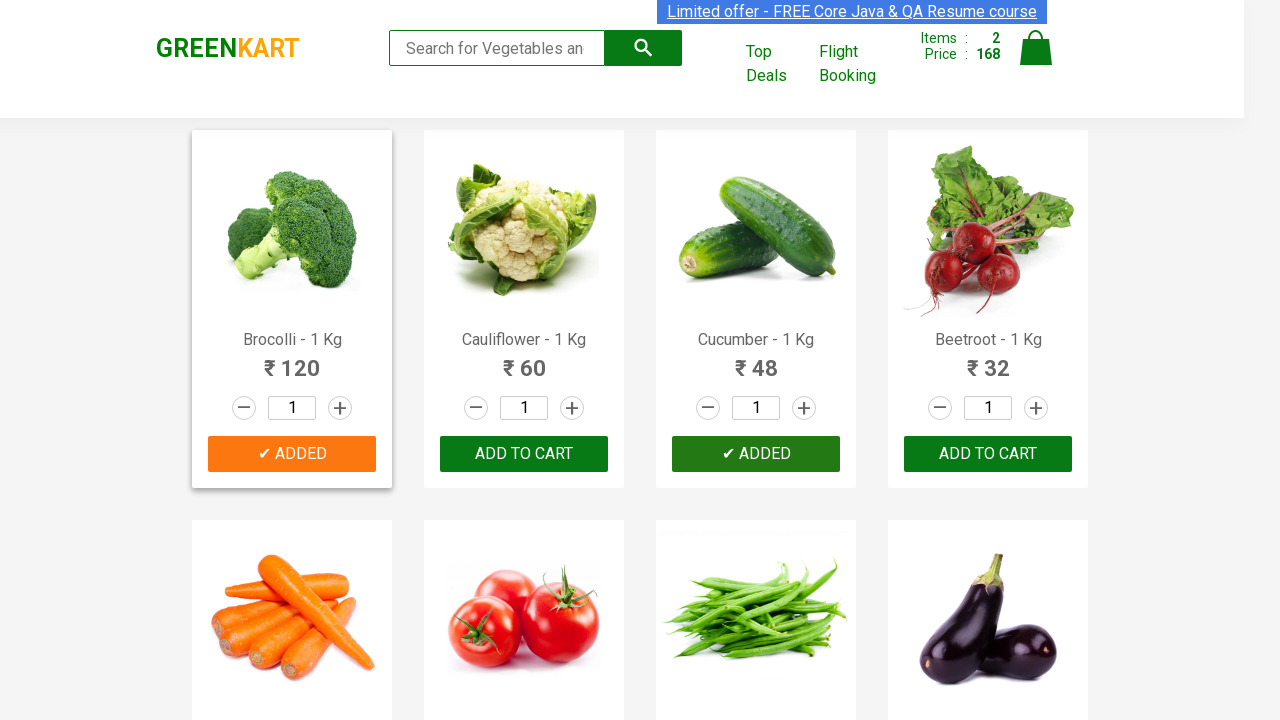

Added 'Beetroot' to shopping cart at (988, 454) on xpath=//div[@class='product-action']/button >> nth=3
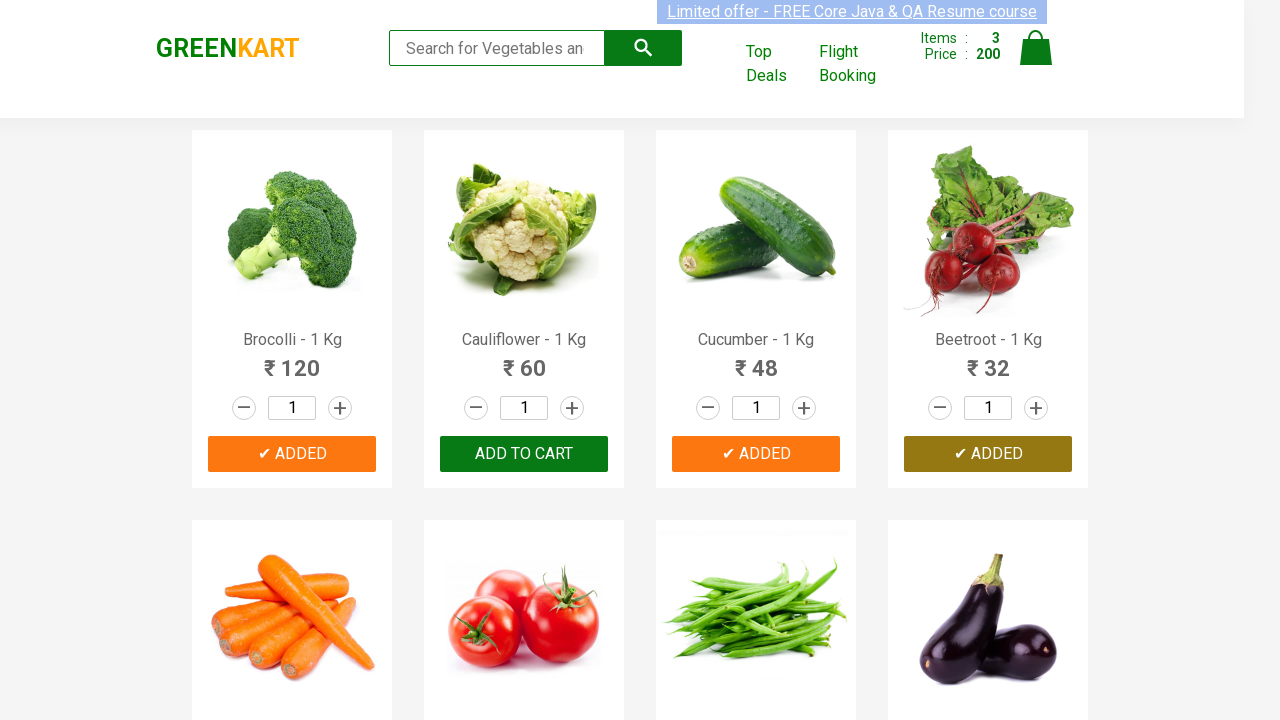

All requested grocery items (Cucumber, Broccoli, Beetroot) have been added to cart
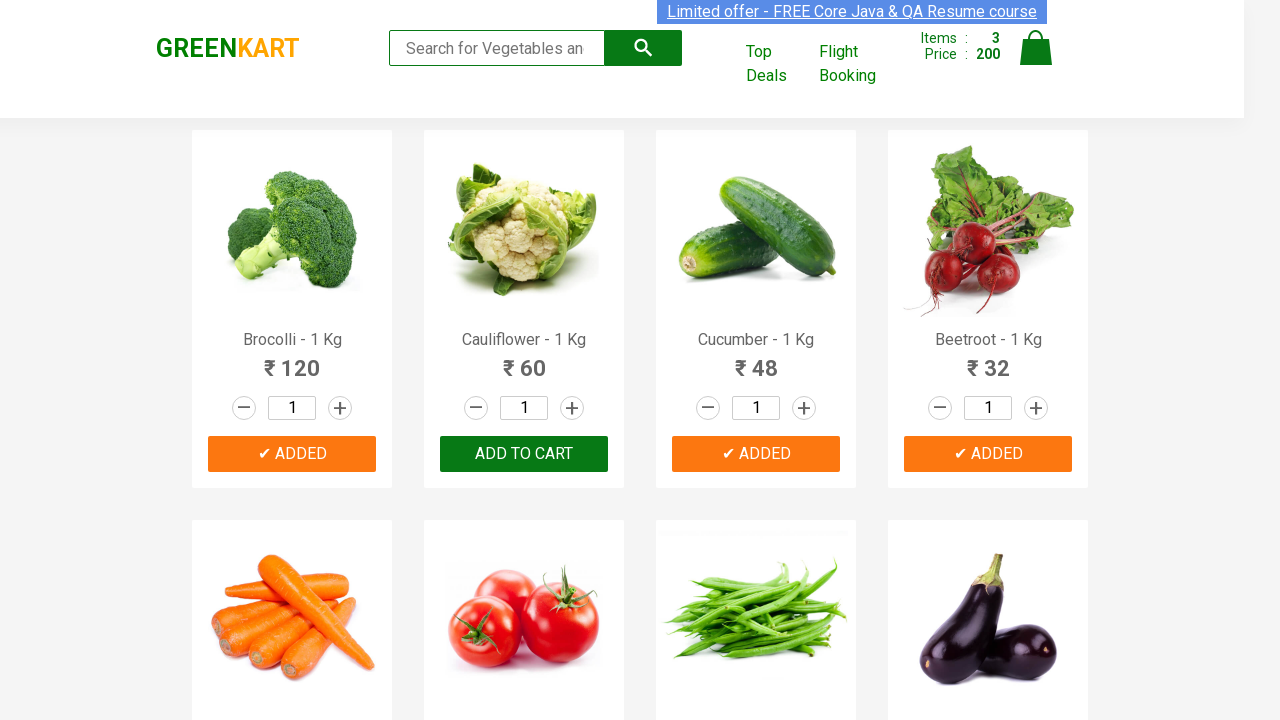

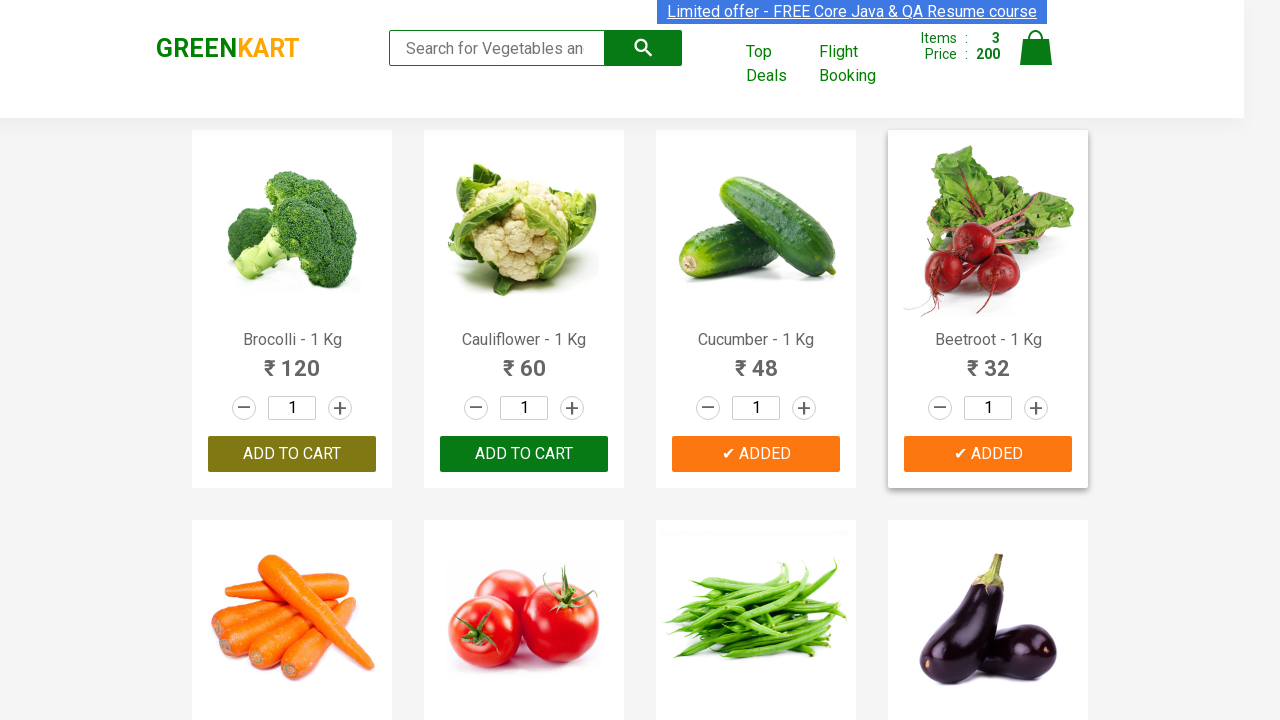